Navigates to a practice page and verifies that a product table is present with rows and columns, demonstrating table element interaction.

Starting URL: http://www.qaclickacademy.com/practice.php

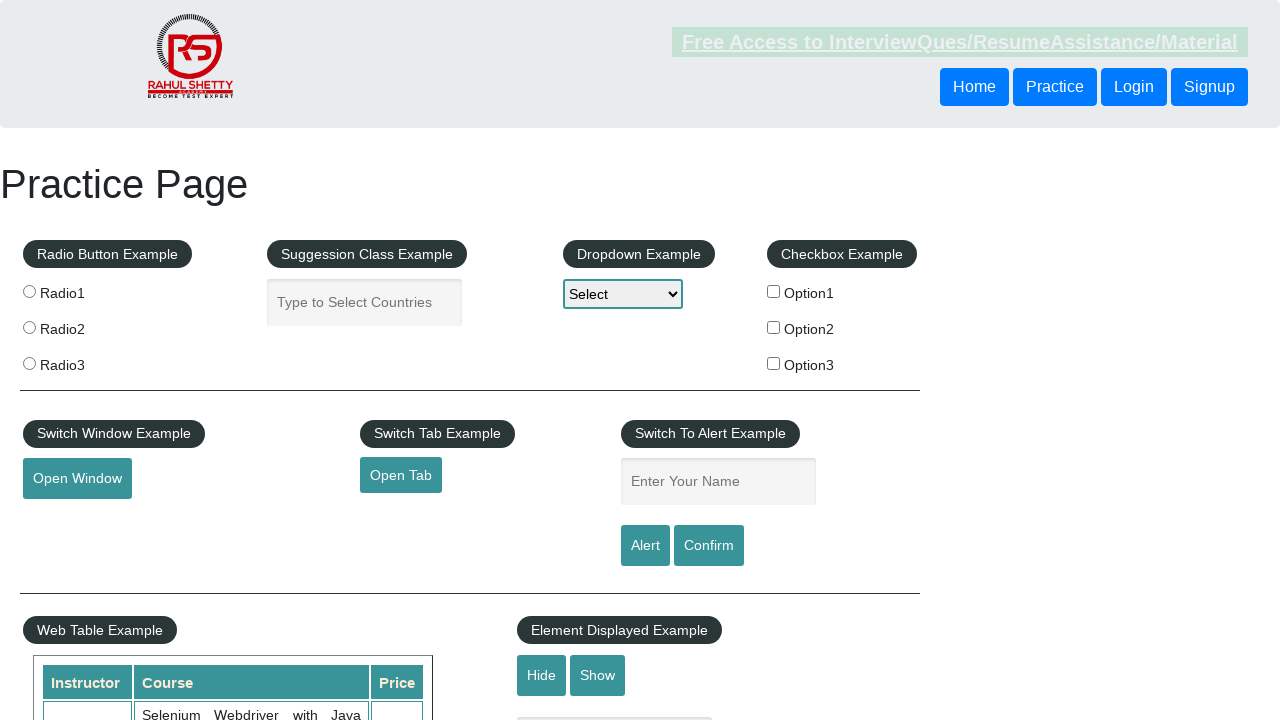

Navigated to practice page
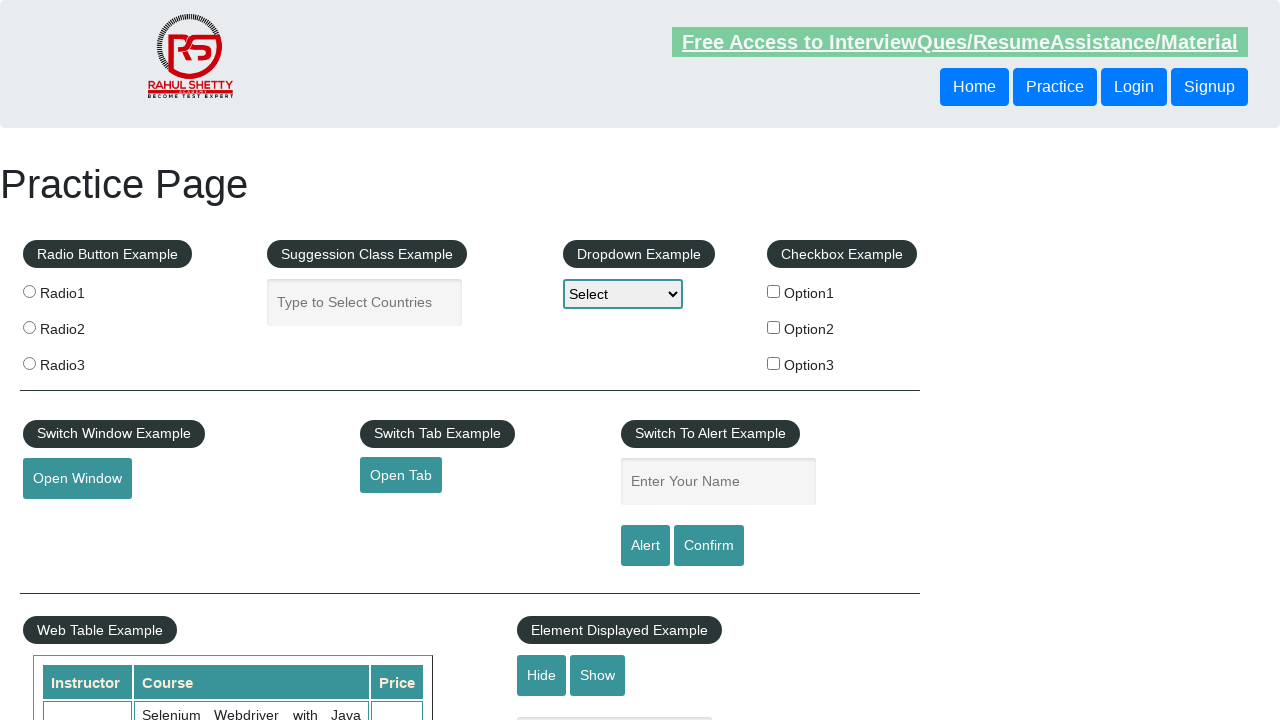

Product table is visible
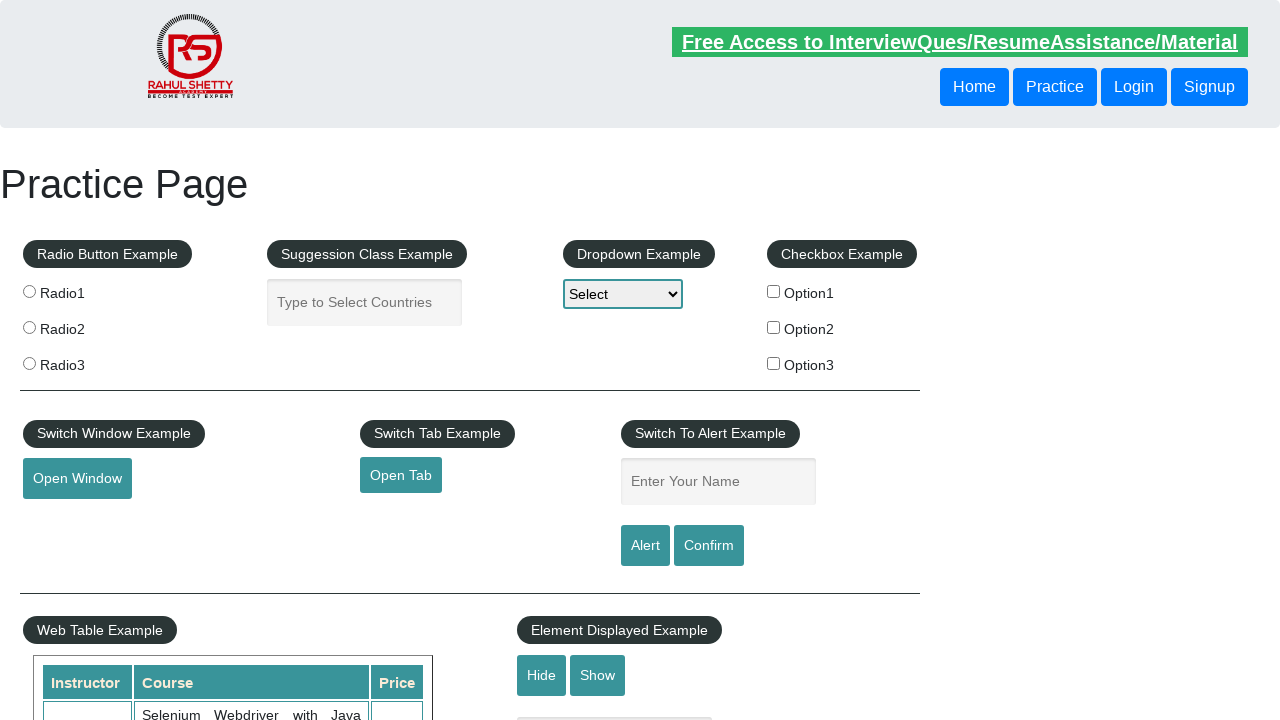

Table rows are present
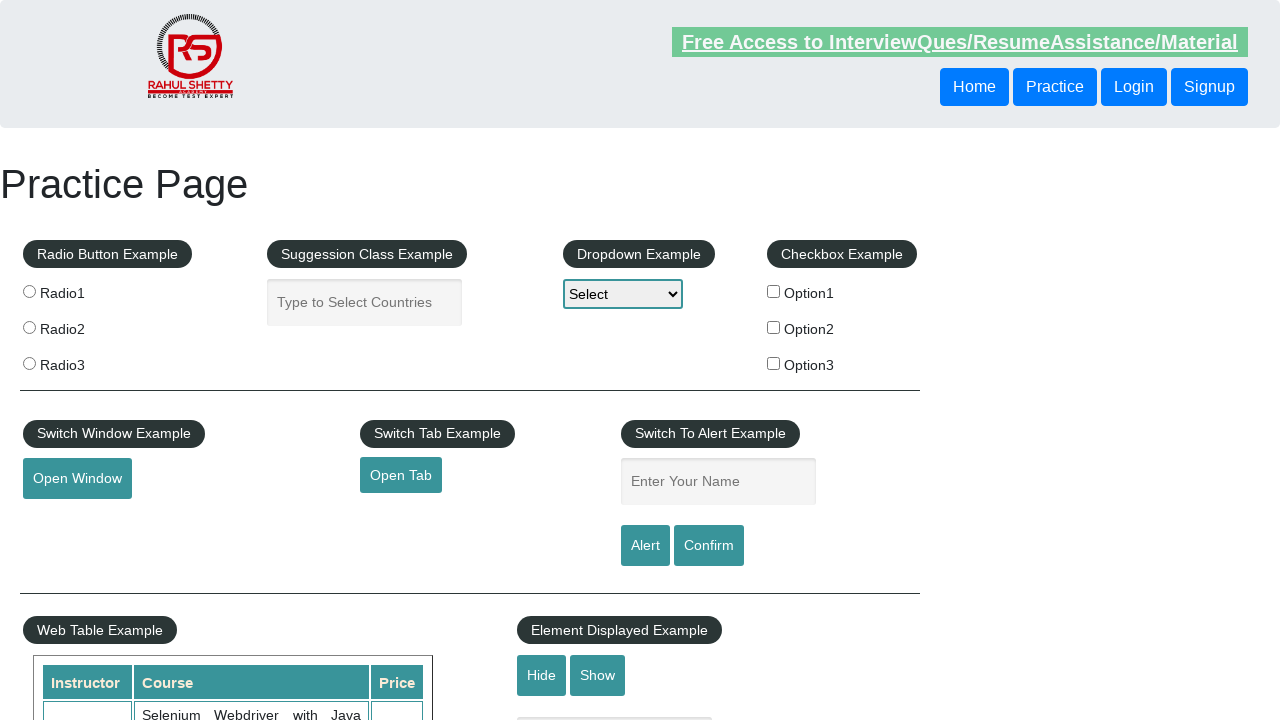

Table headers are present
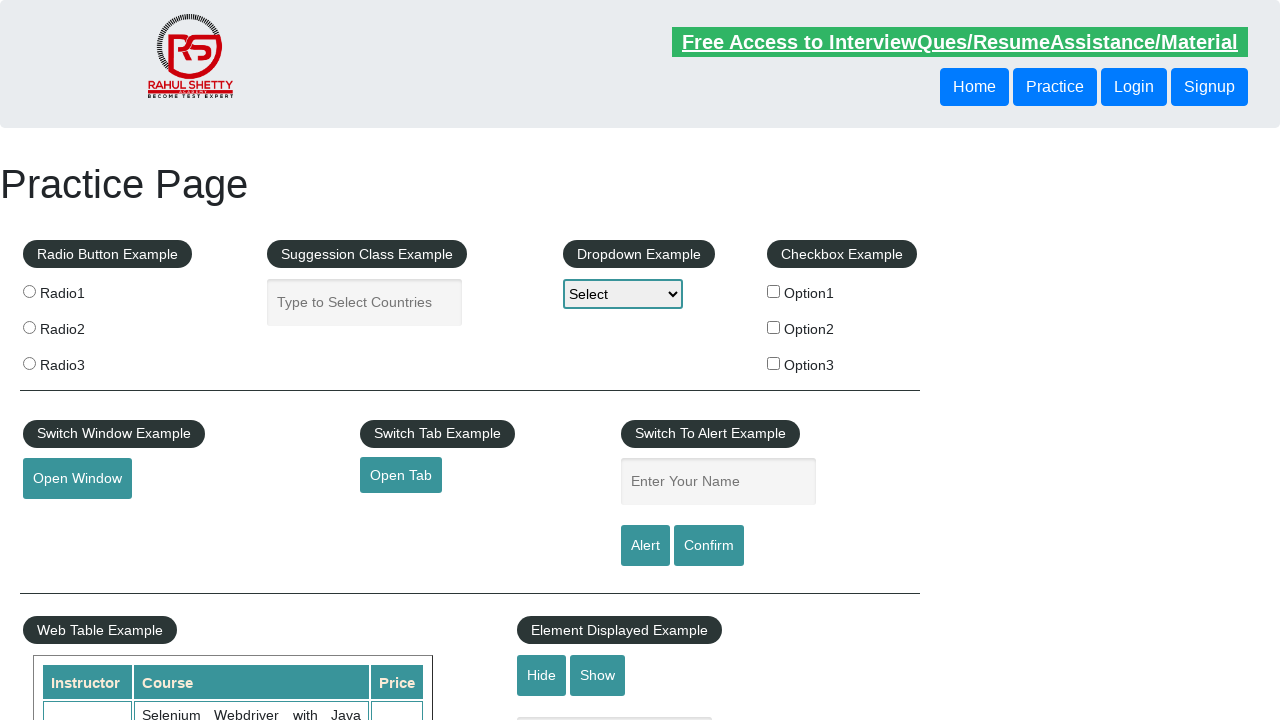

Third table row is present and accessible
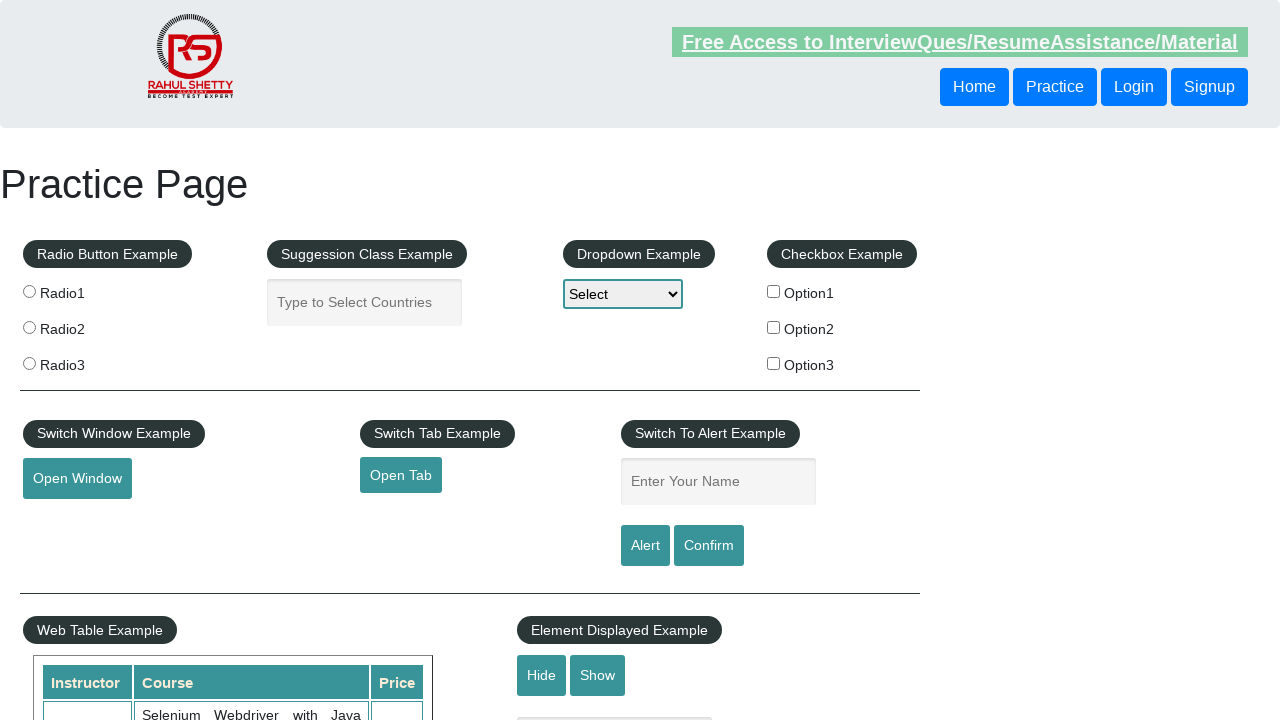

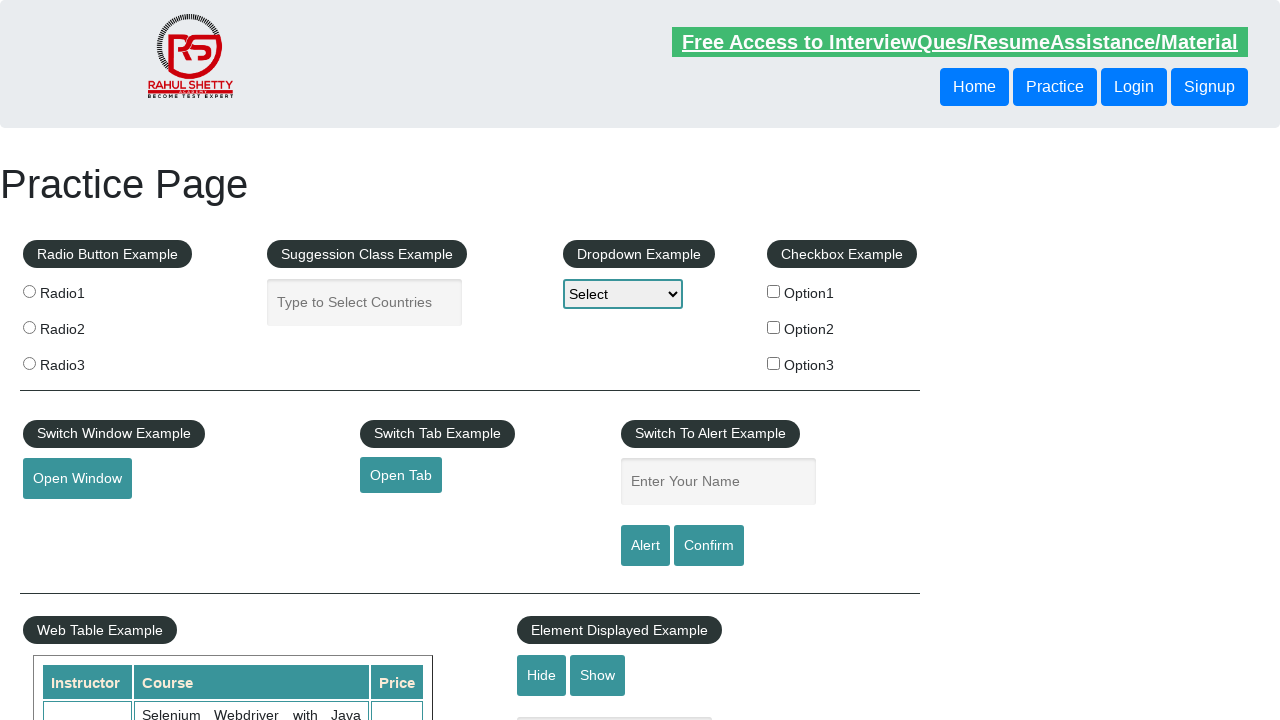